Tests JavaScript scrolling and table interaction, counts rows and columns in a table display element.

Starting URL: https://rahulshettyacademy.com/AutomationPractice/

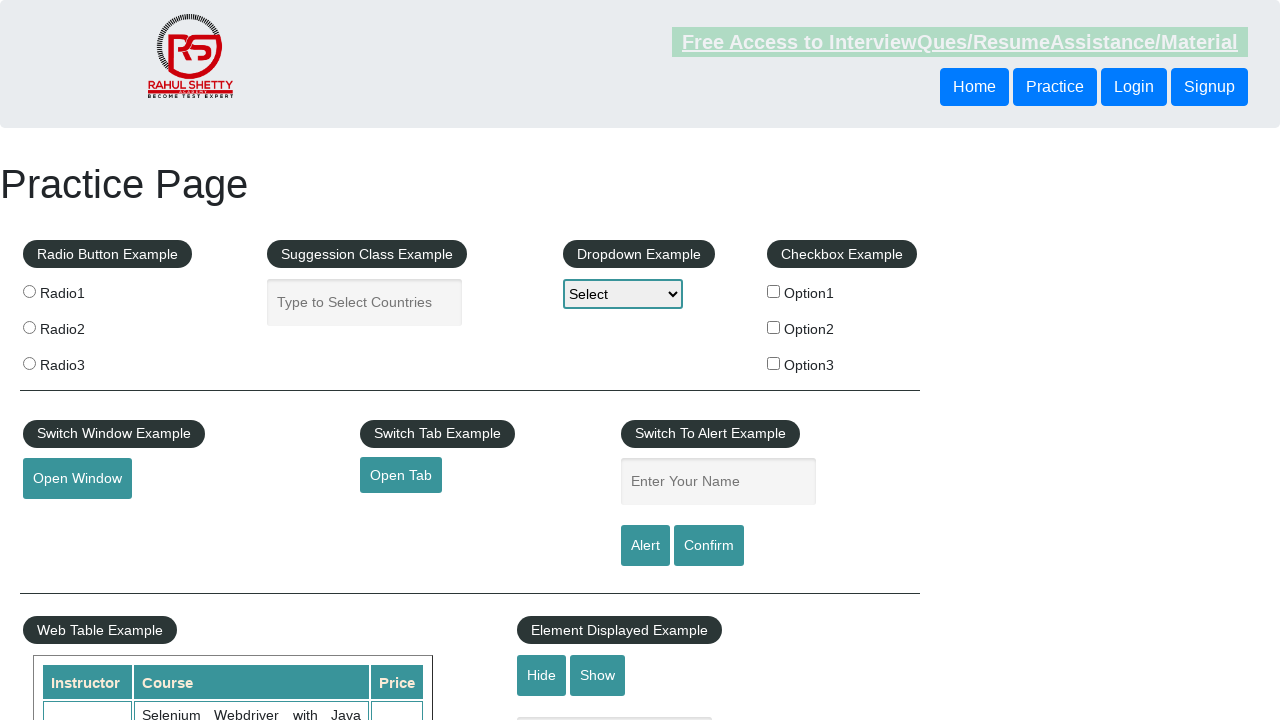

Scrolled down the page by 500 pixels
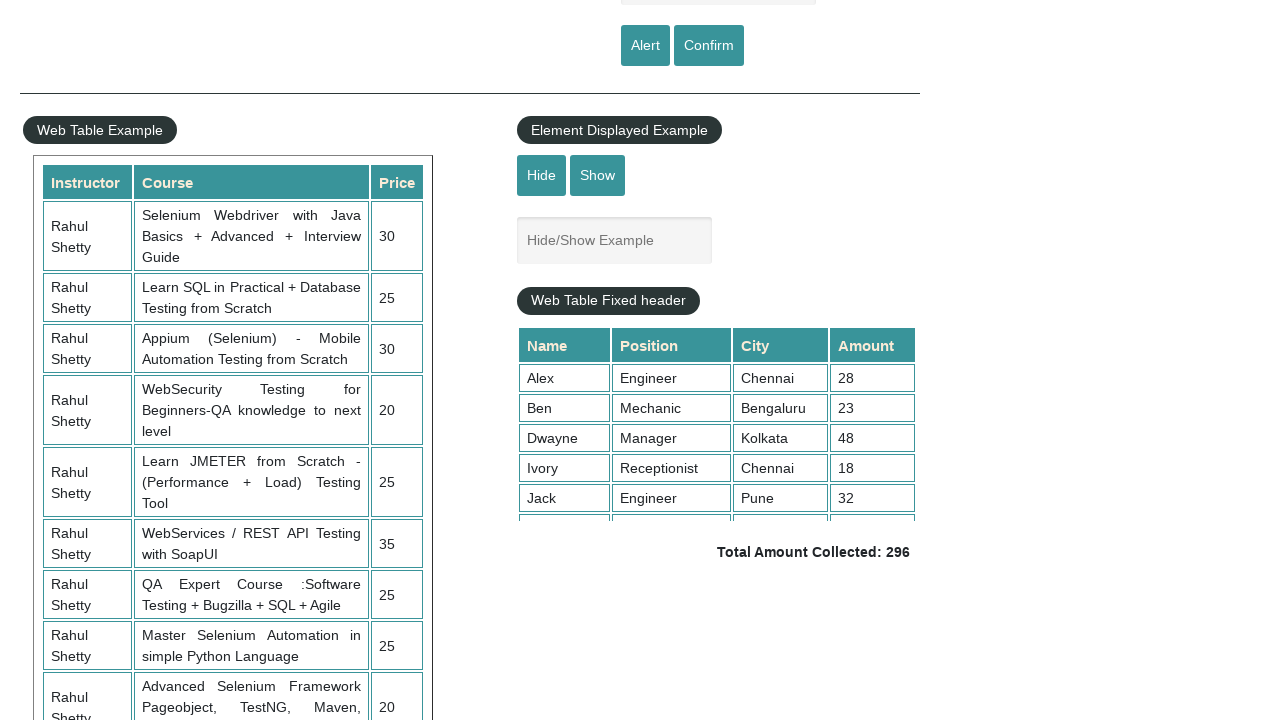

Scrolled within table display to position 5000
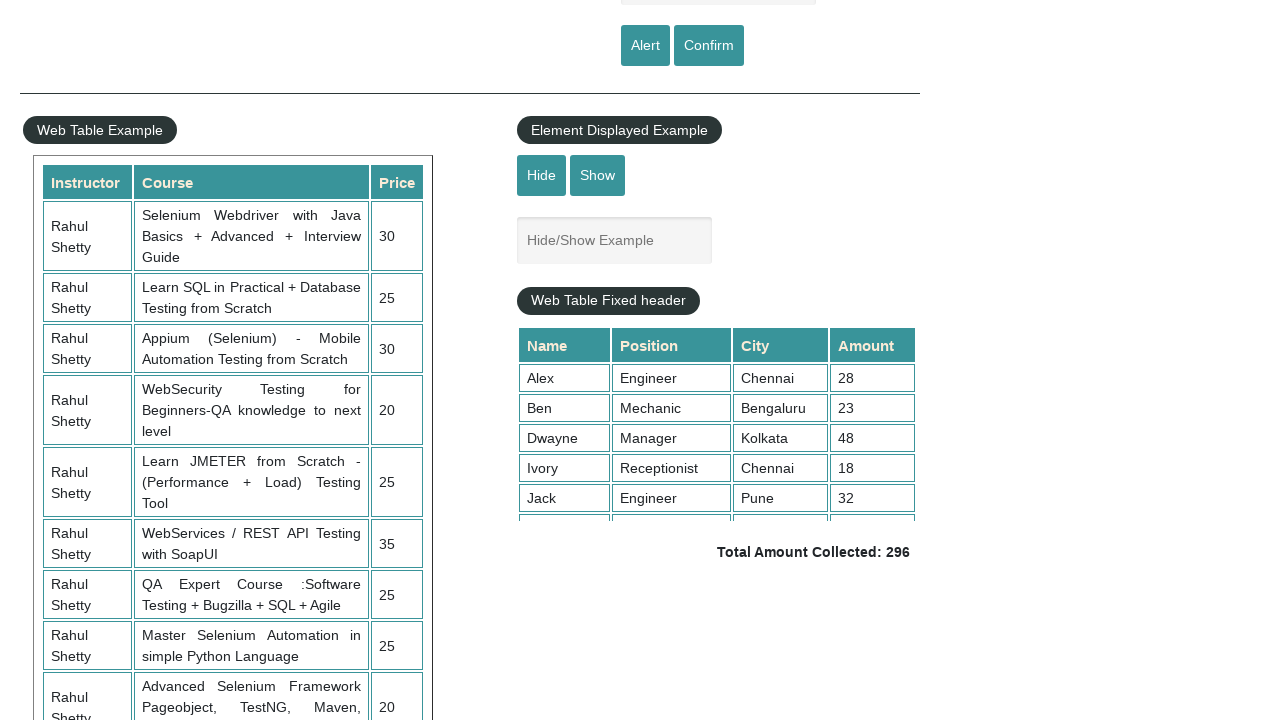

Table display element became visible
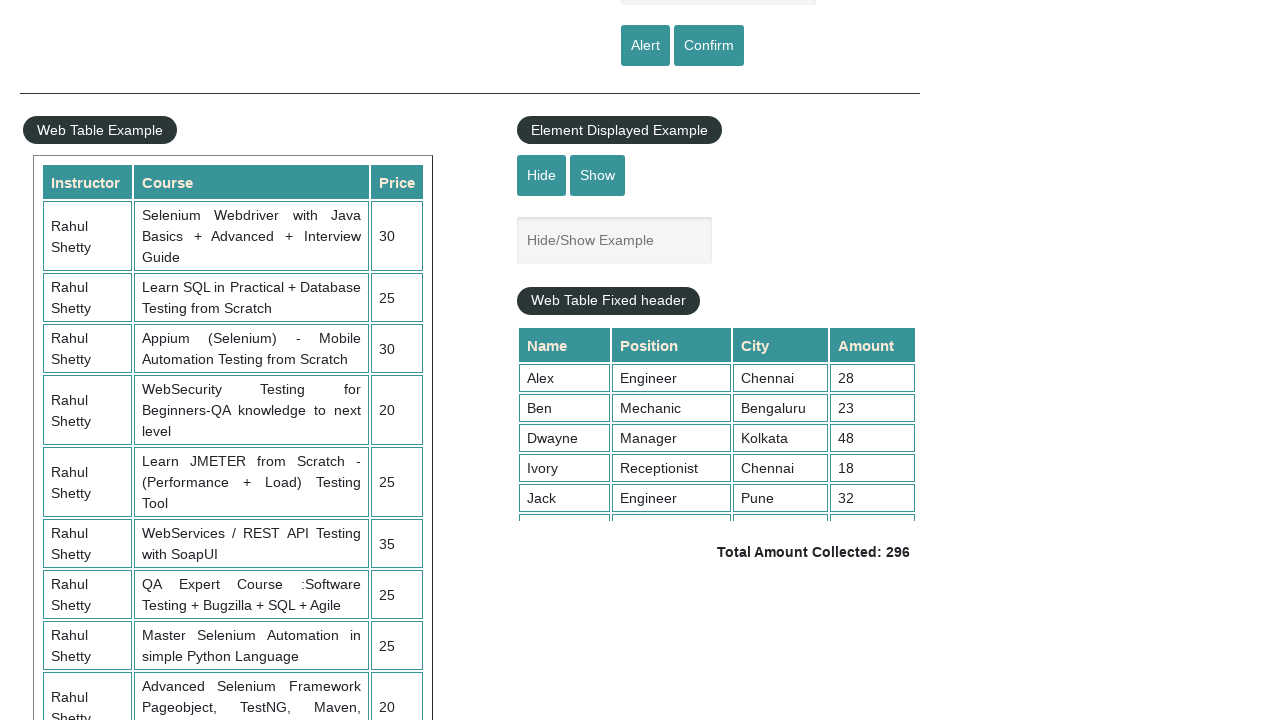

Table rows loaded in display element
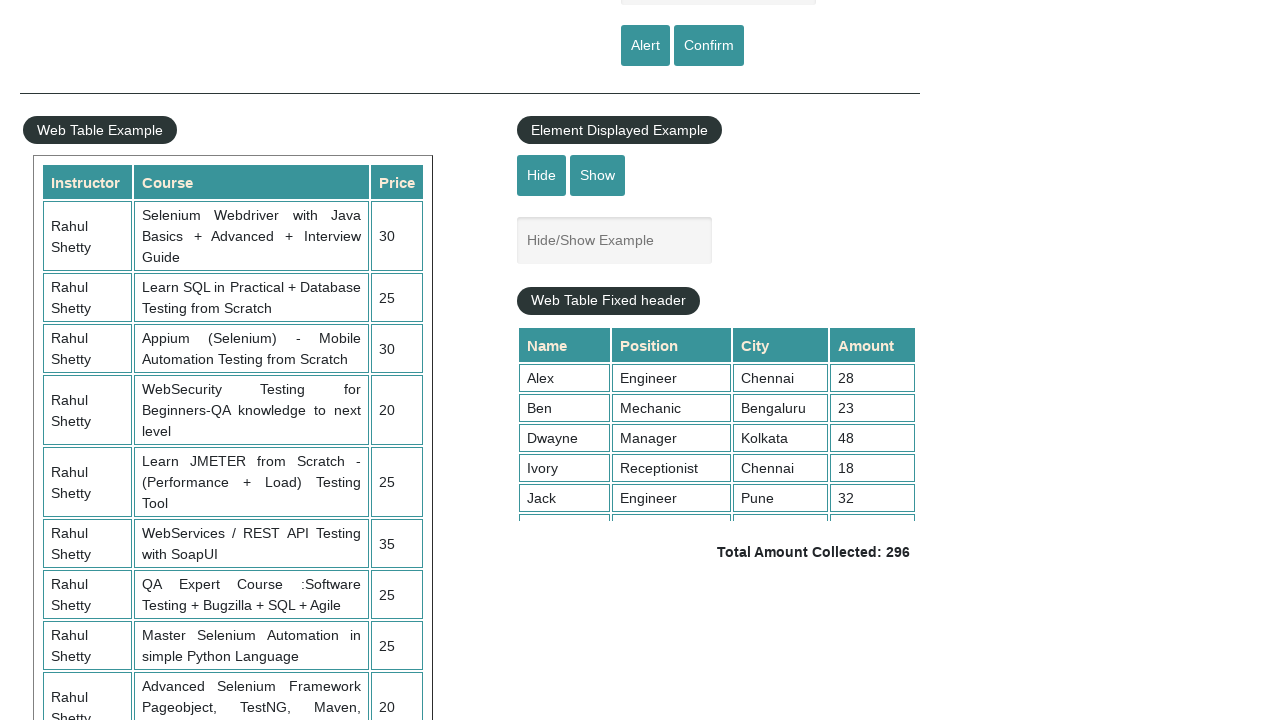

Table columns/cells loaded in display element
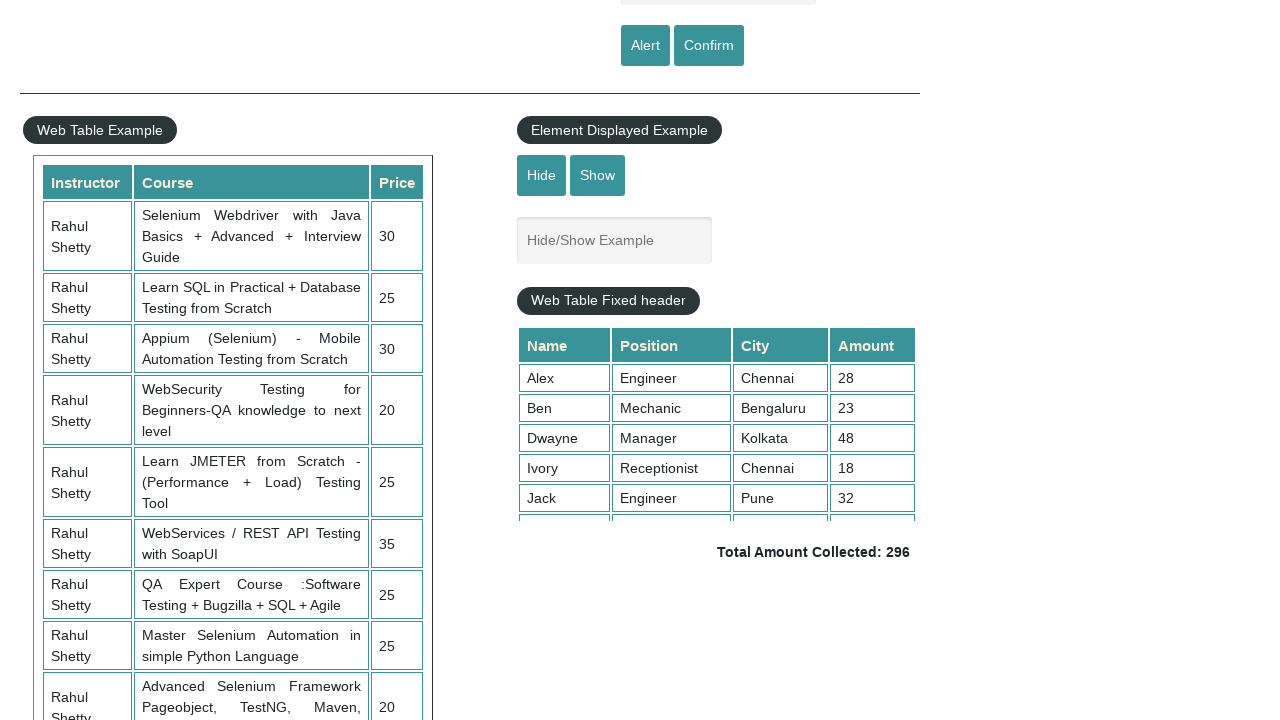

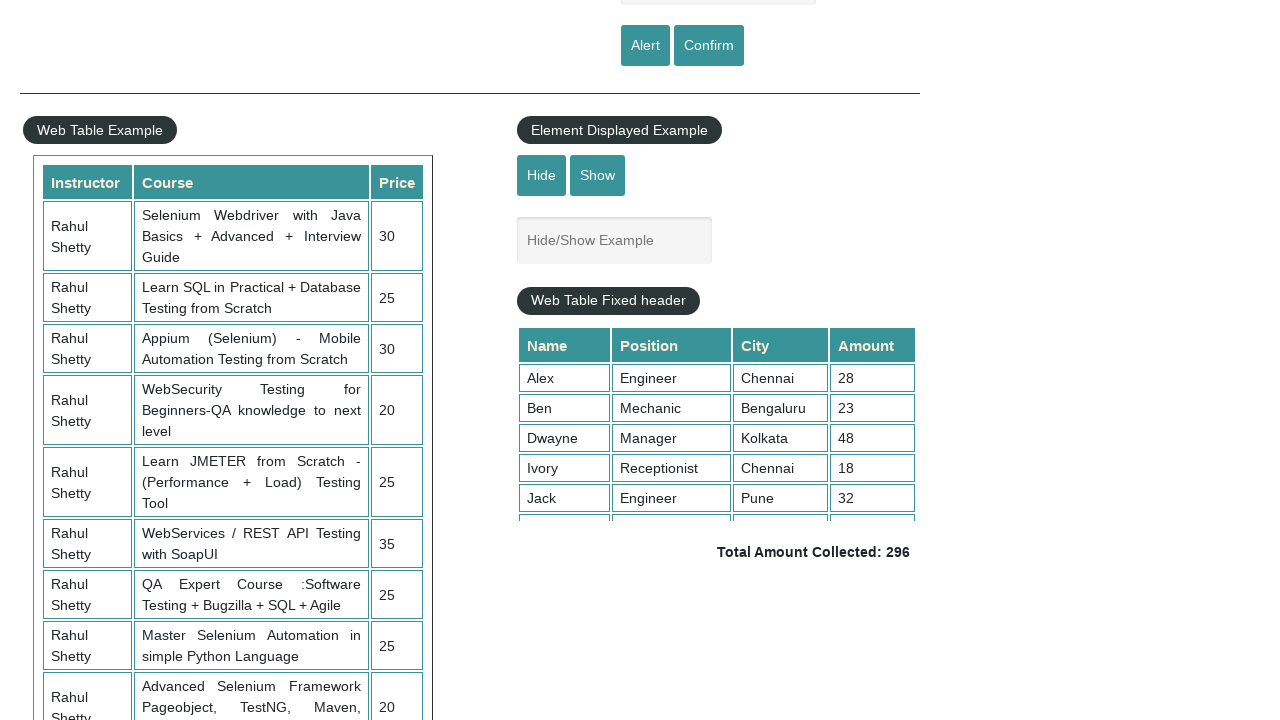